Tests job search functionality on ticjob.es by entering a search query for "Python Málaga" and submitting the search form to view job listings.

Starting URL: https://ticjob.es

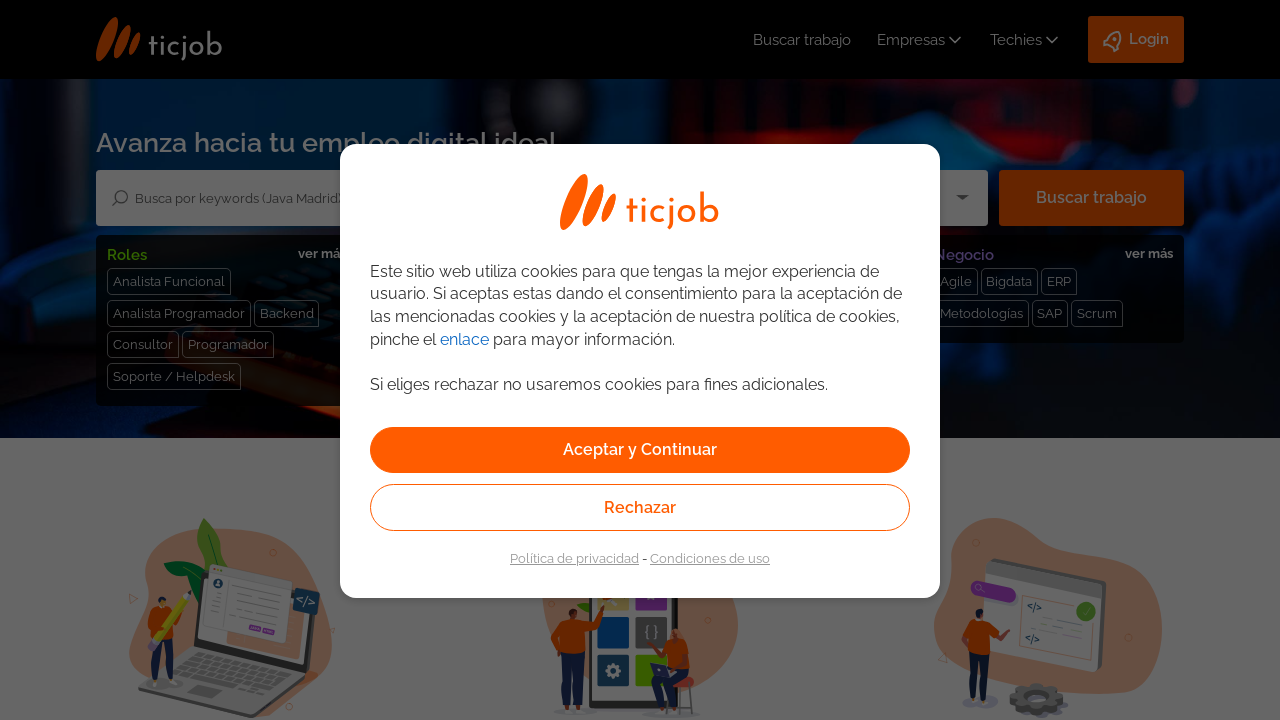

Filled search keywords input with 'Python Málaga' on #keywords-input
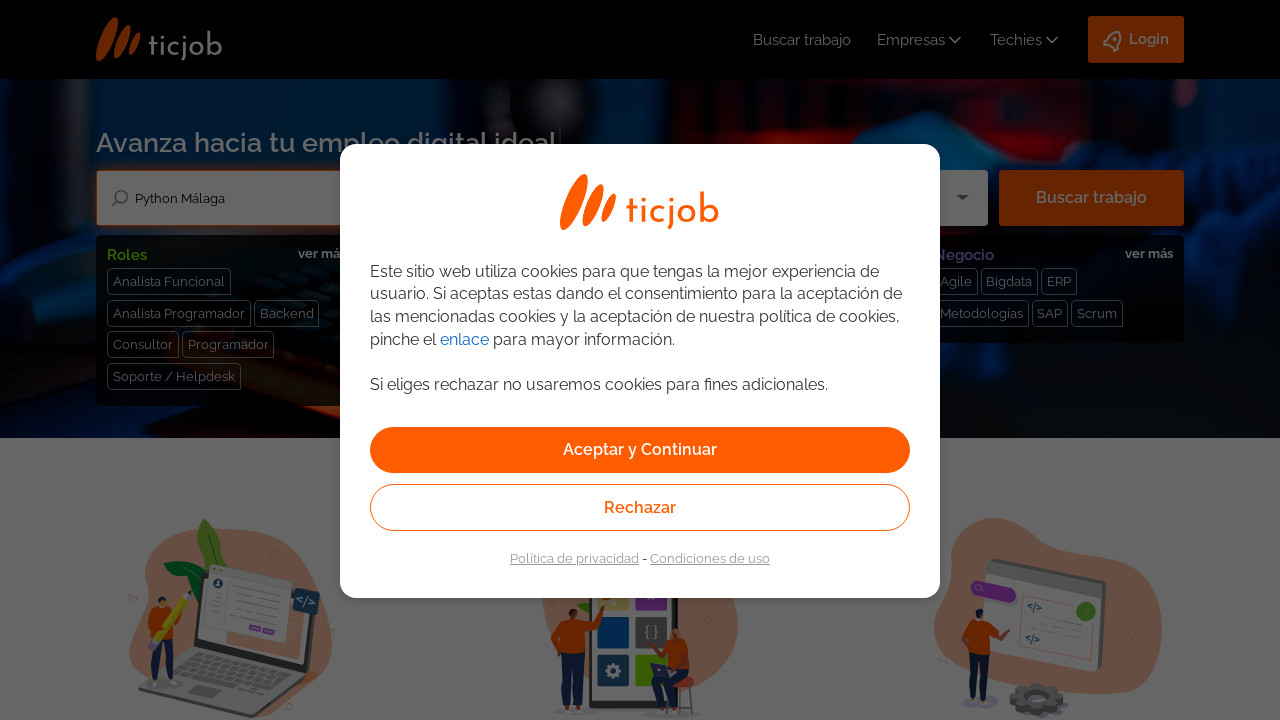

Submitted job search form
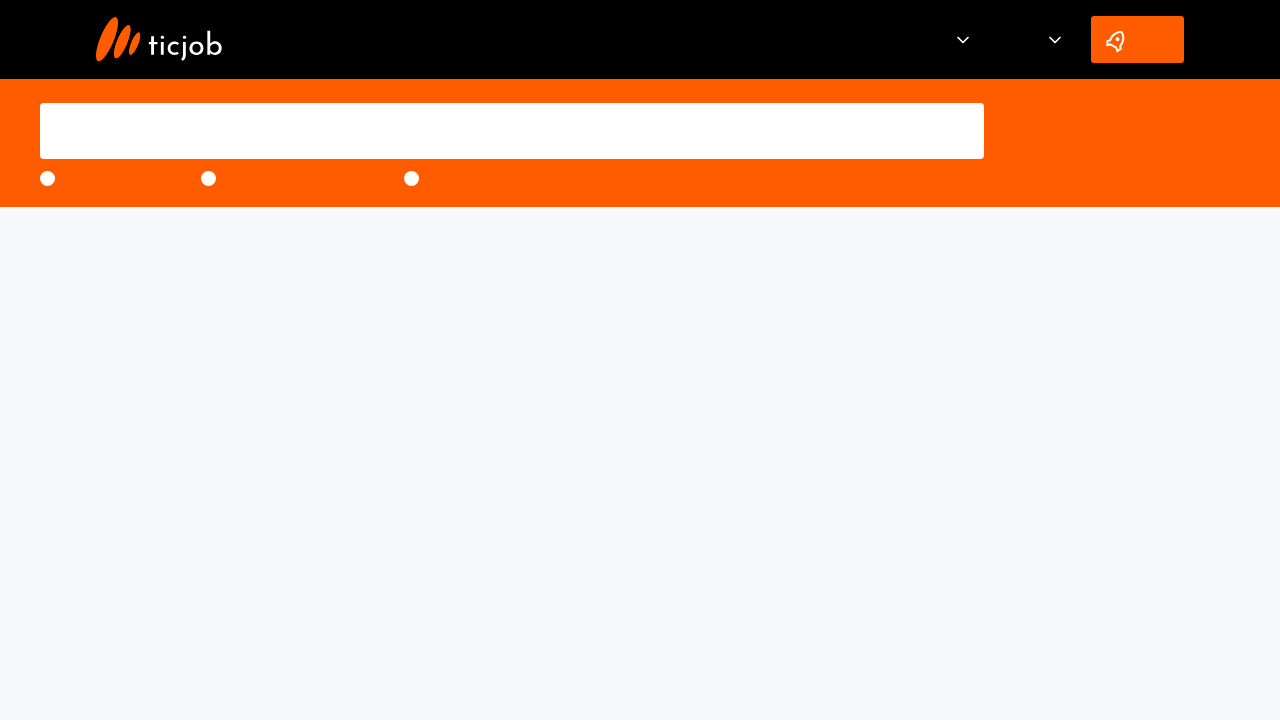

Job listings loaded and job titles became visible
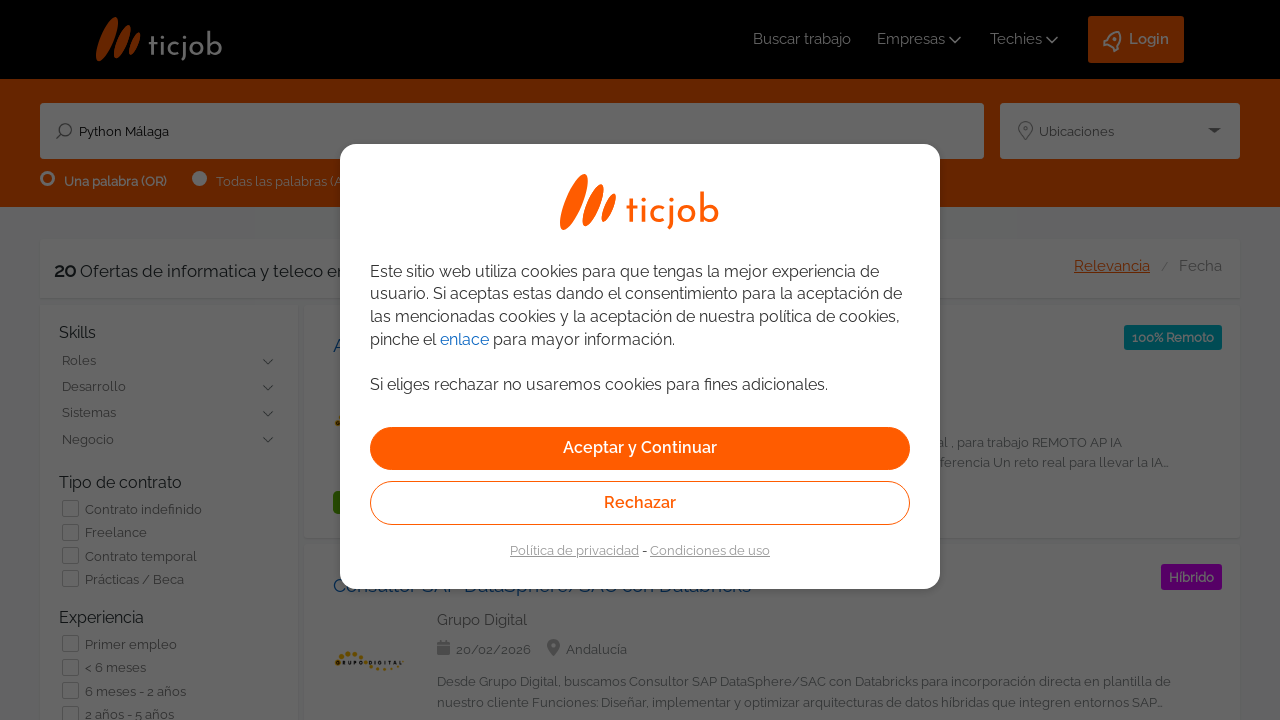

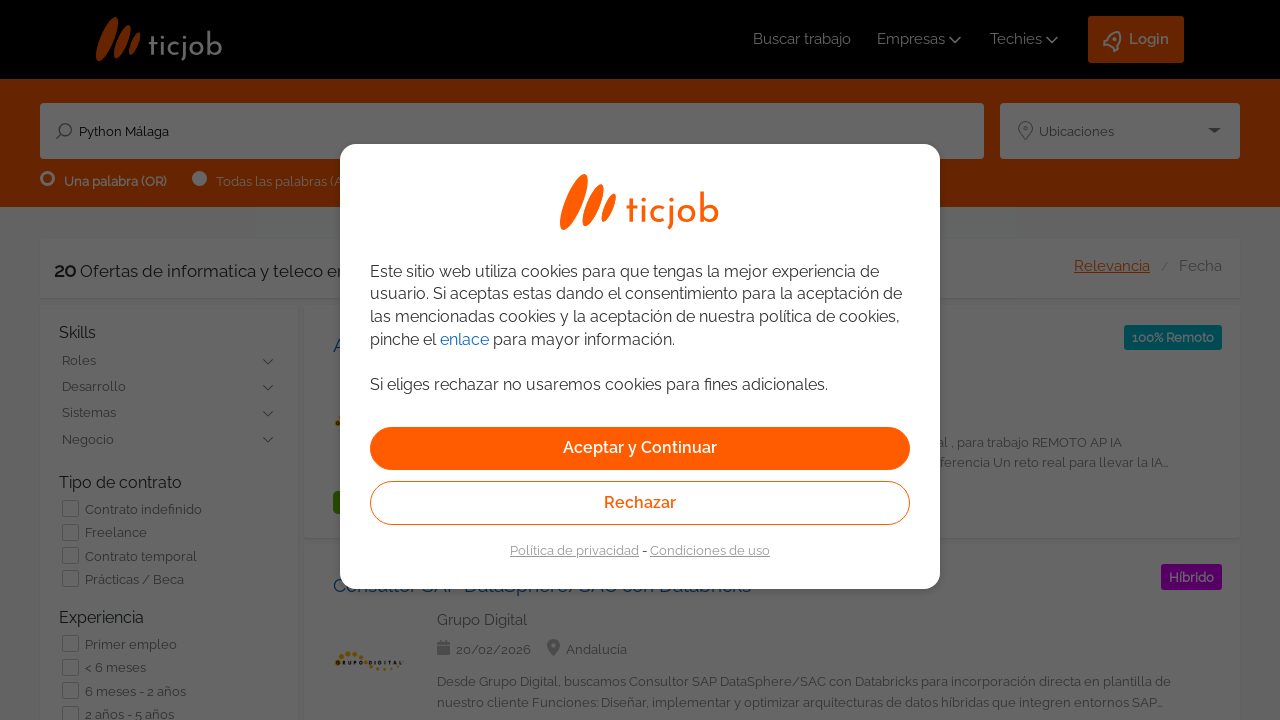